Tests clicking the Male radio button on the practice form.

Starting URL: https://demoqa.com/automation-practice-form

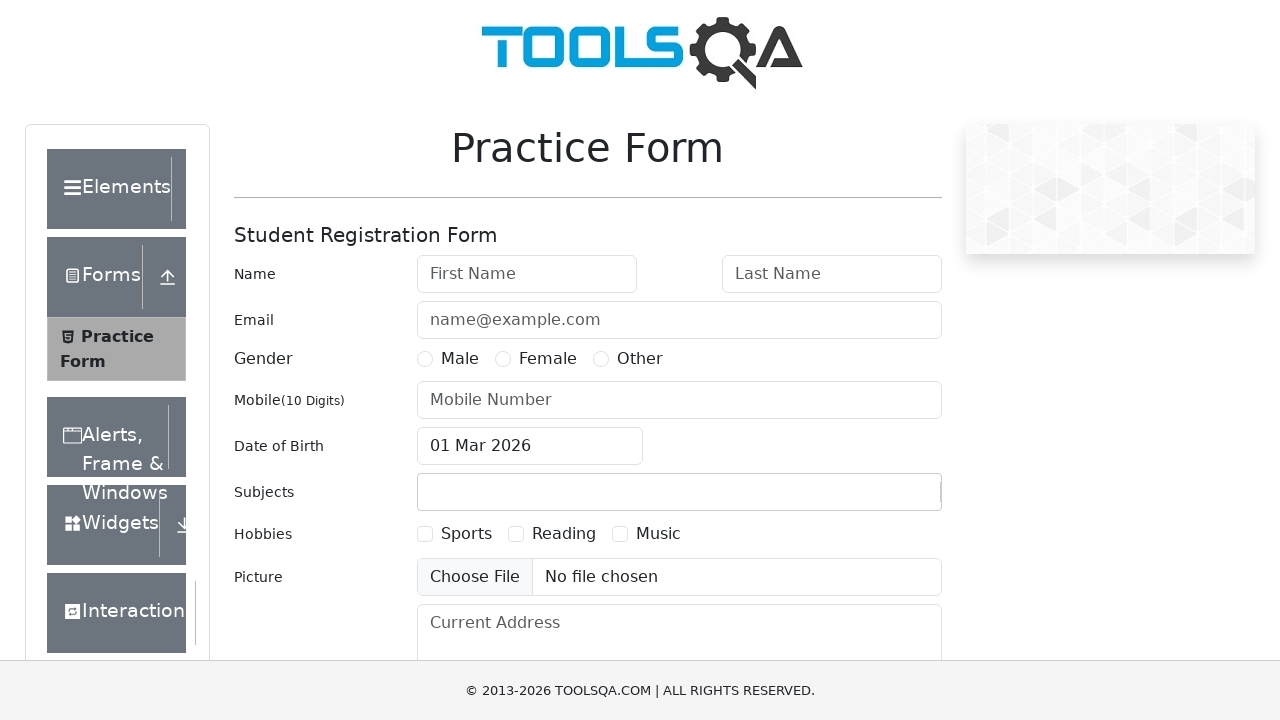

Scrolled down 300px to view radio buttons
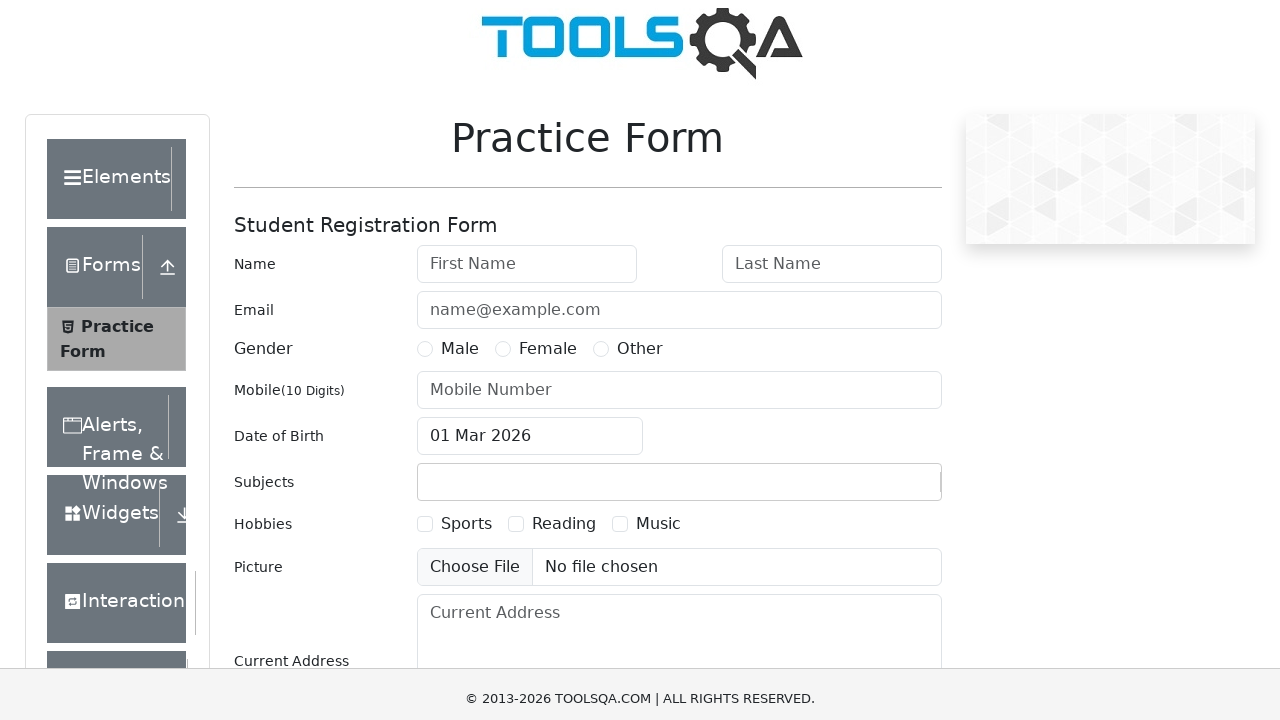

Clicked the Male radio button at (460, 59) on xpath=//label[contains(text(),'Male')]
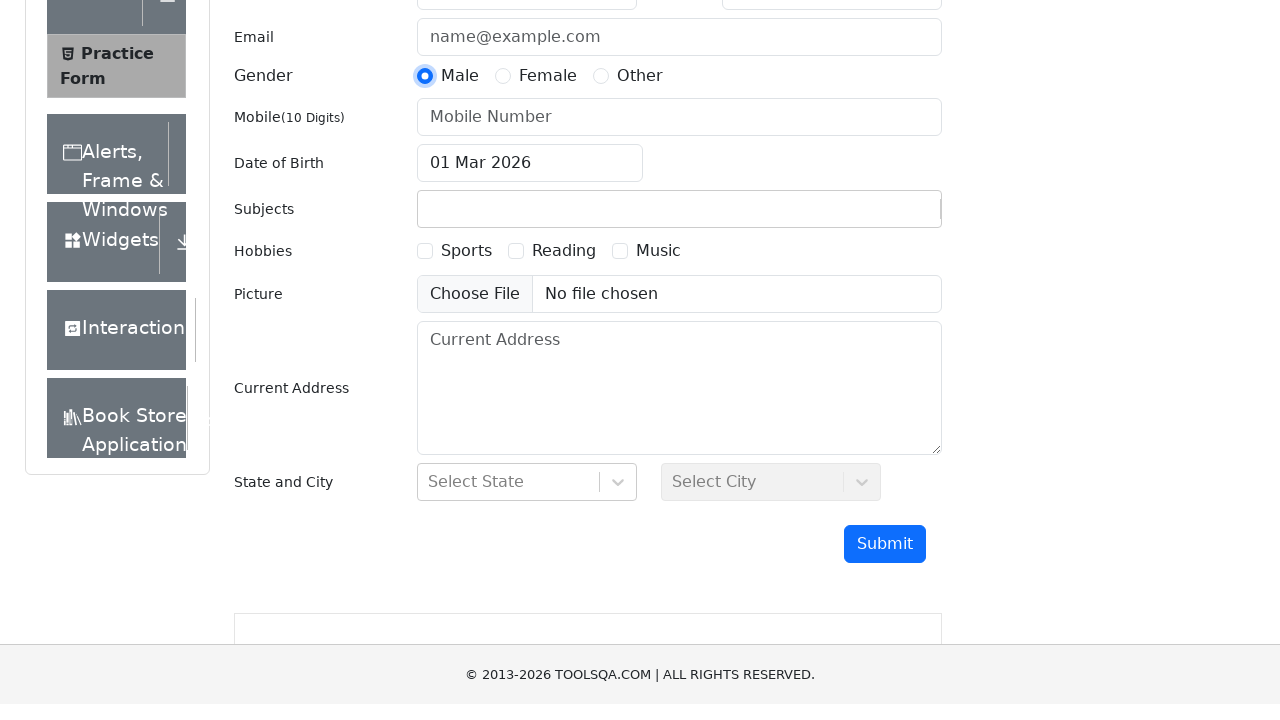

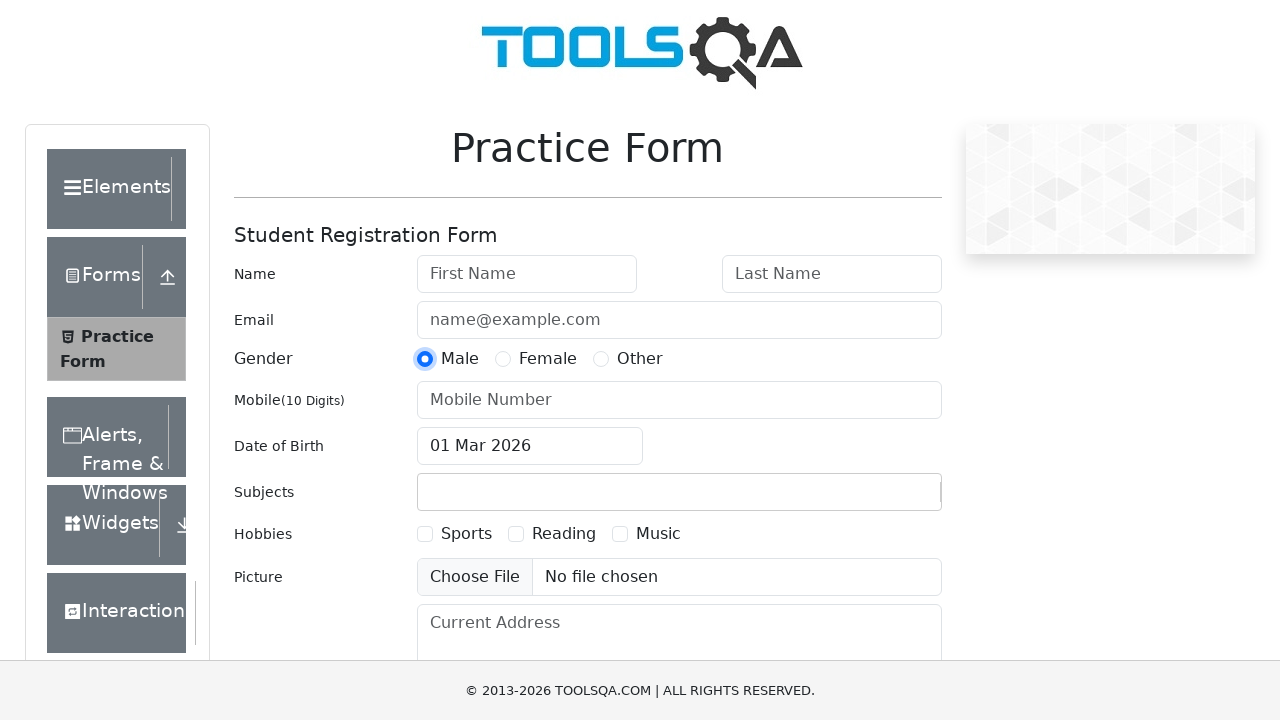